Sorts products by price from low to high using the dropdown

Starting URL: https://practice.automationtesting.in/shop/

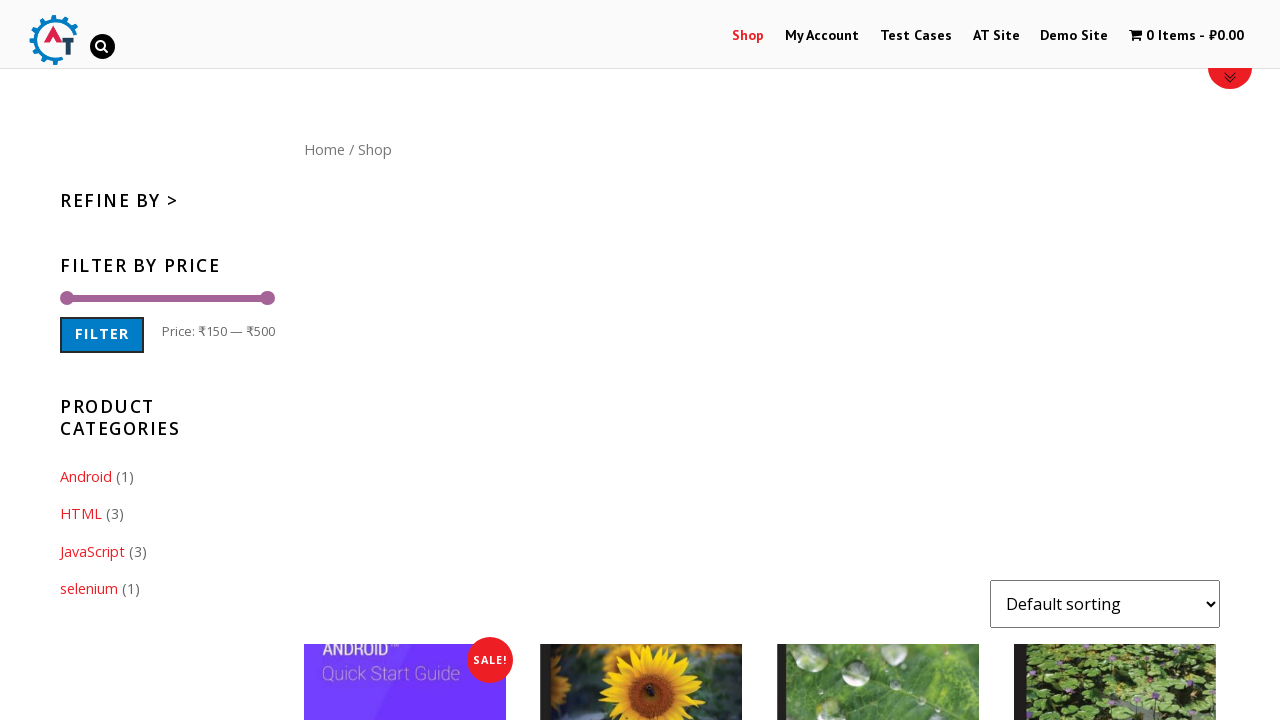

Selected 'price' option from sort dropdown on select[name='orderby']
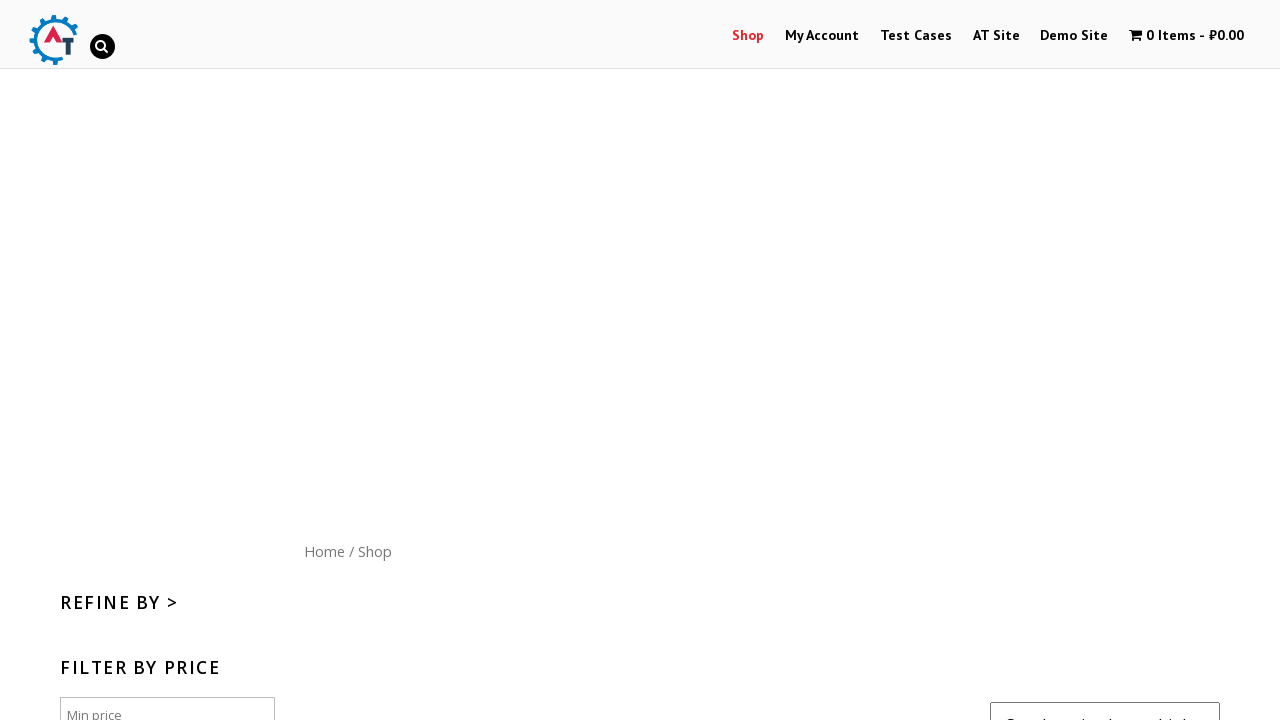

Waited for page to reach networkidle state after sorting
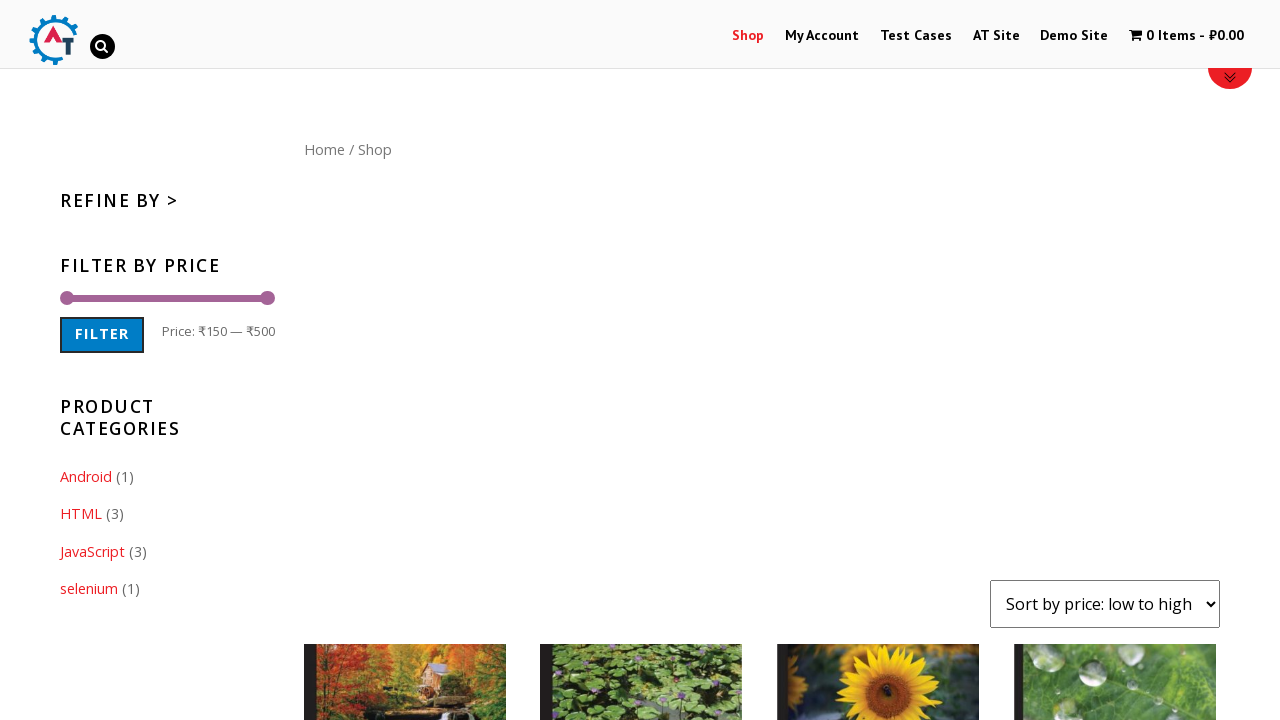

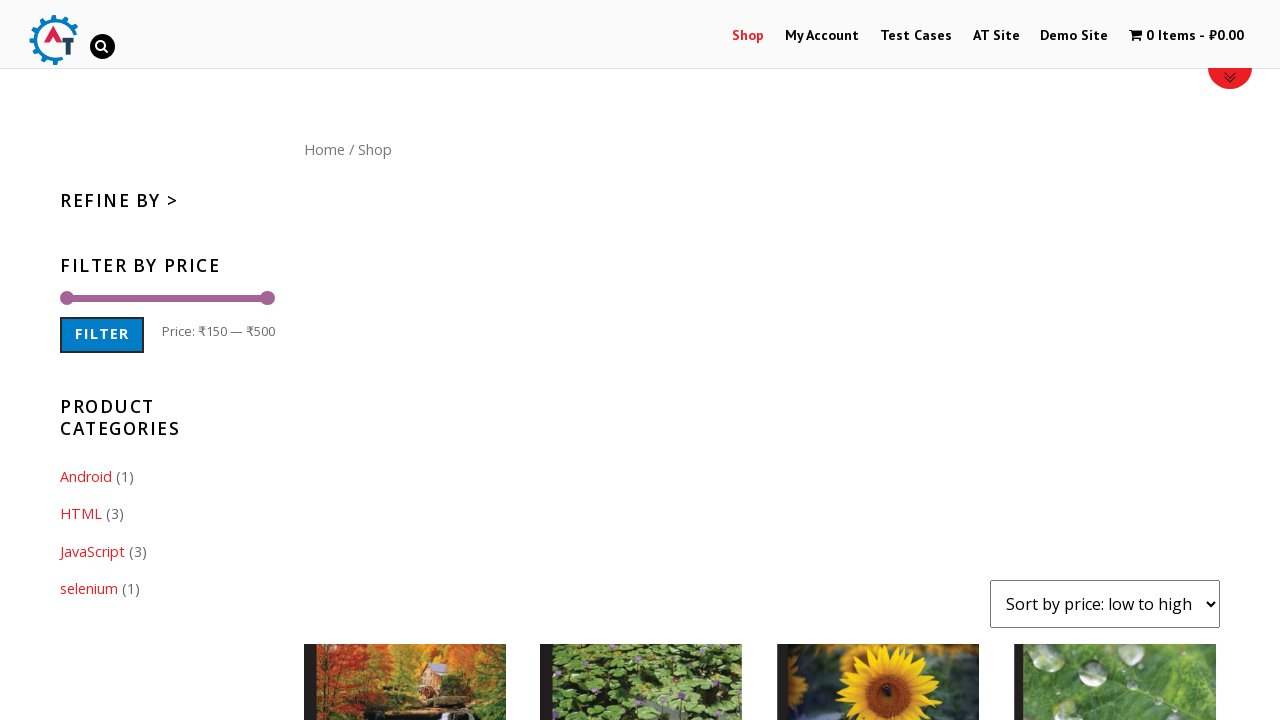